Tests the "Get started" link on the Playwright documentation homepage by clicking it and verifying navigation to the intro page

Starting URL: https://playwright.dev/

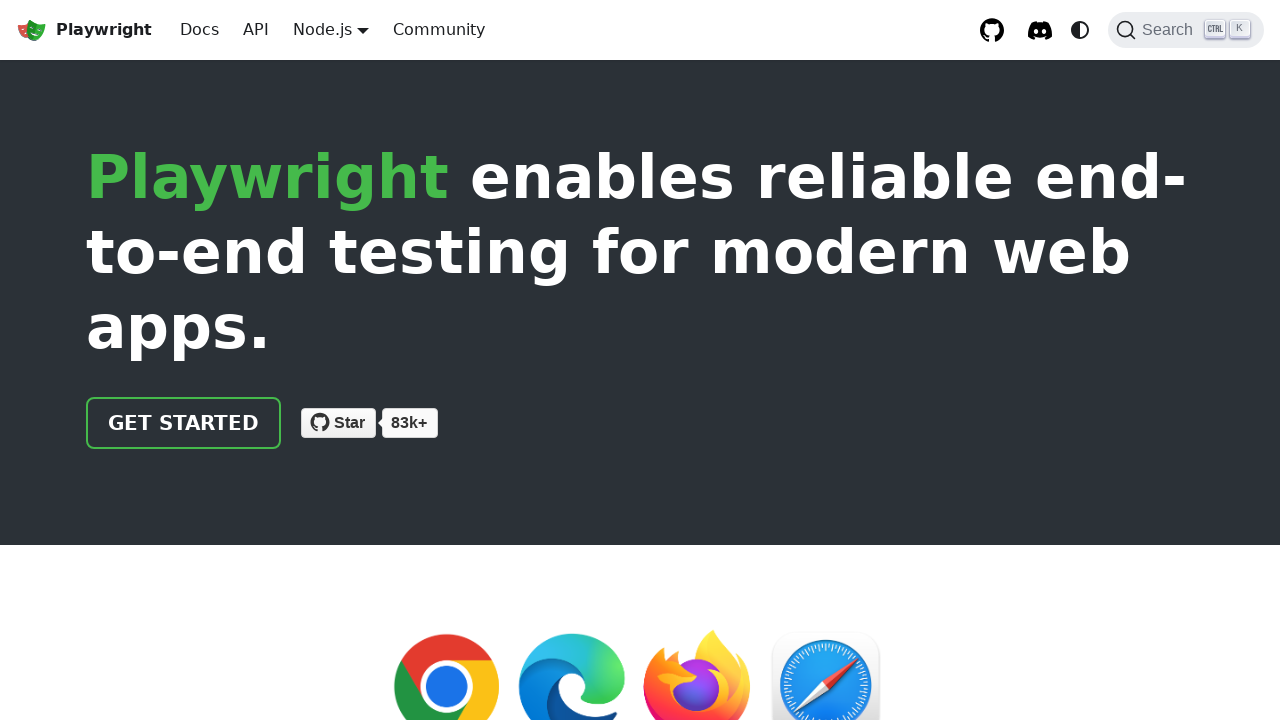

Clicked the 'Get started' link on Playwright documentation homepage at (184, 423) on internal:role=link[name="Get started"i]
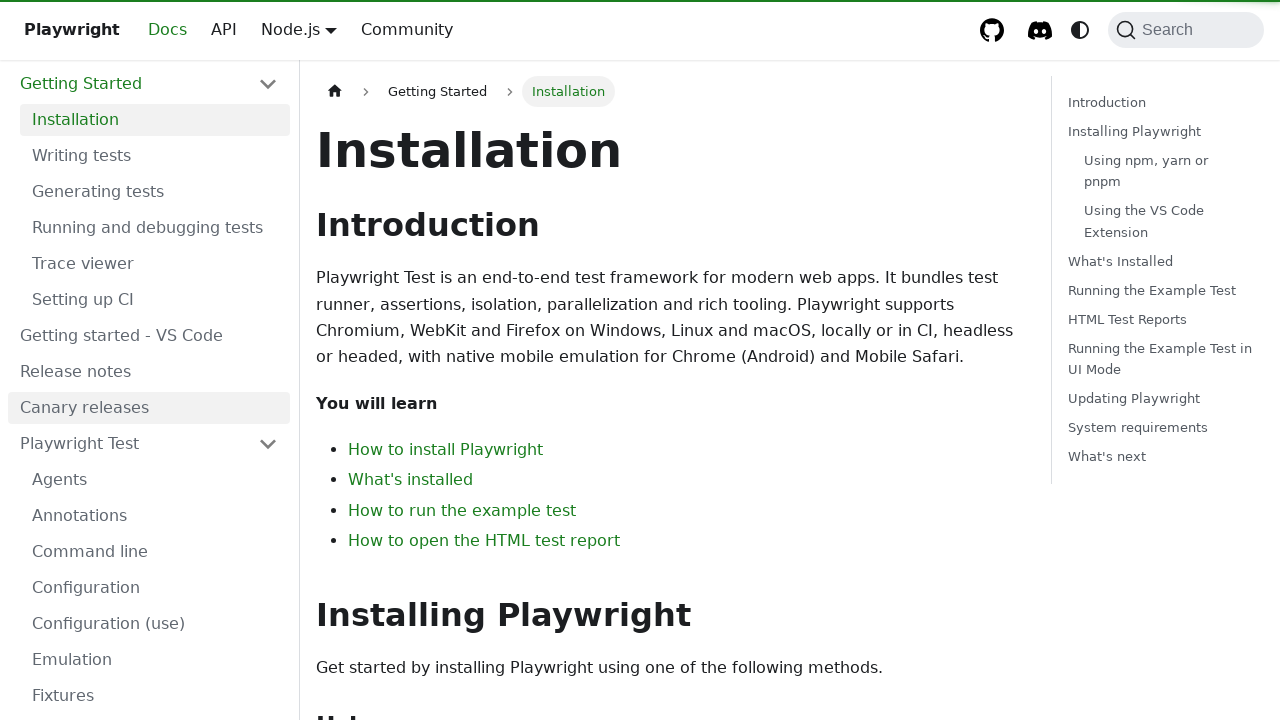

Navigation to intro page completed
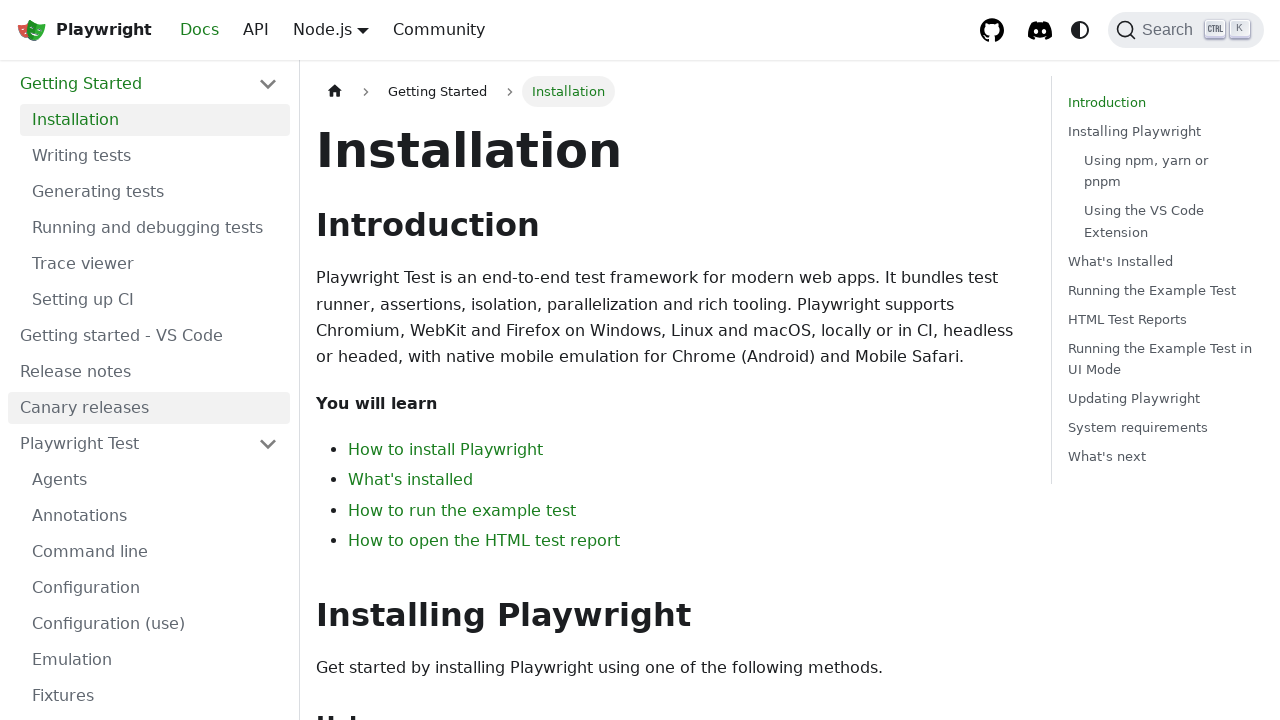

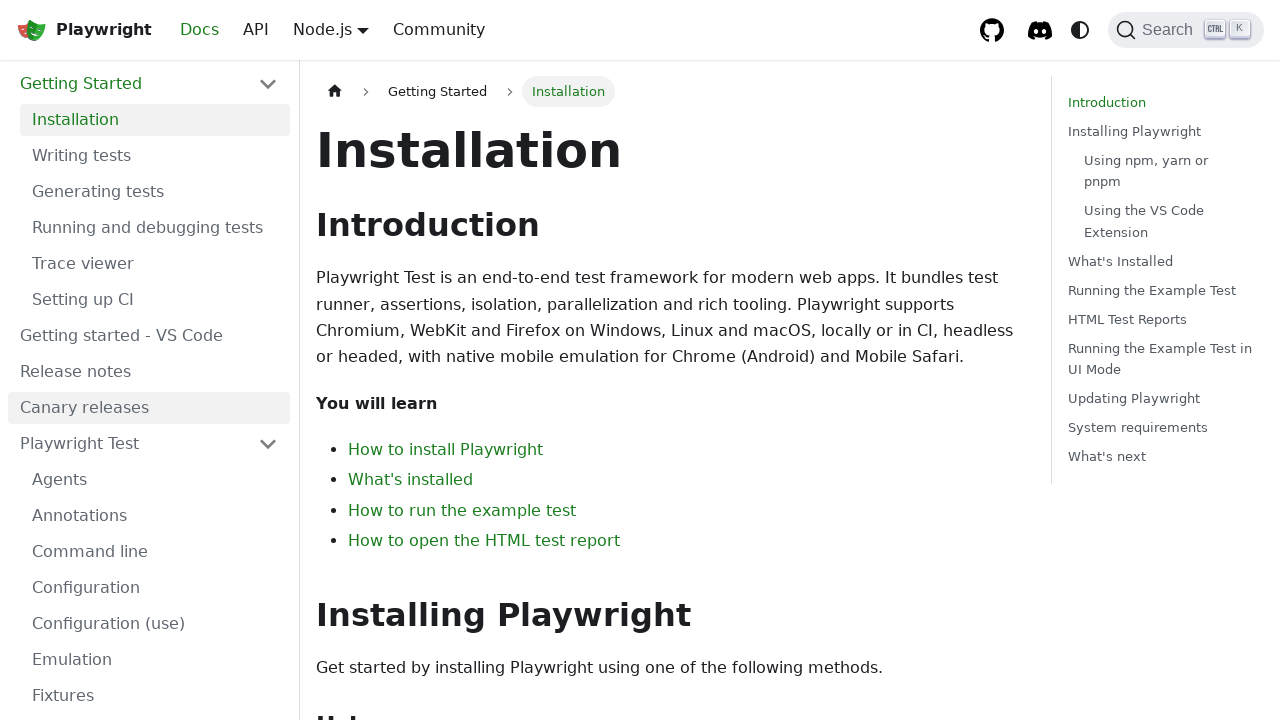